Tests dropdown functionality by selecting options using different methods: by index, by visible text, and by value

Starting URL: https://rahulshettyacademy.com/dropdownsPractise/

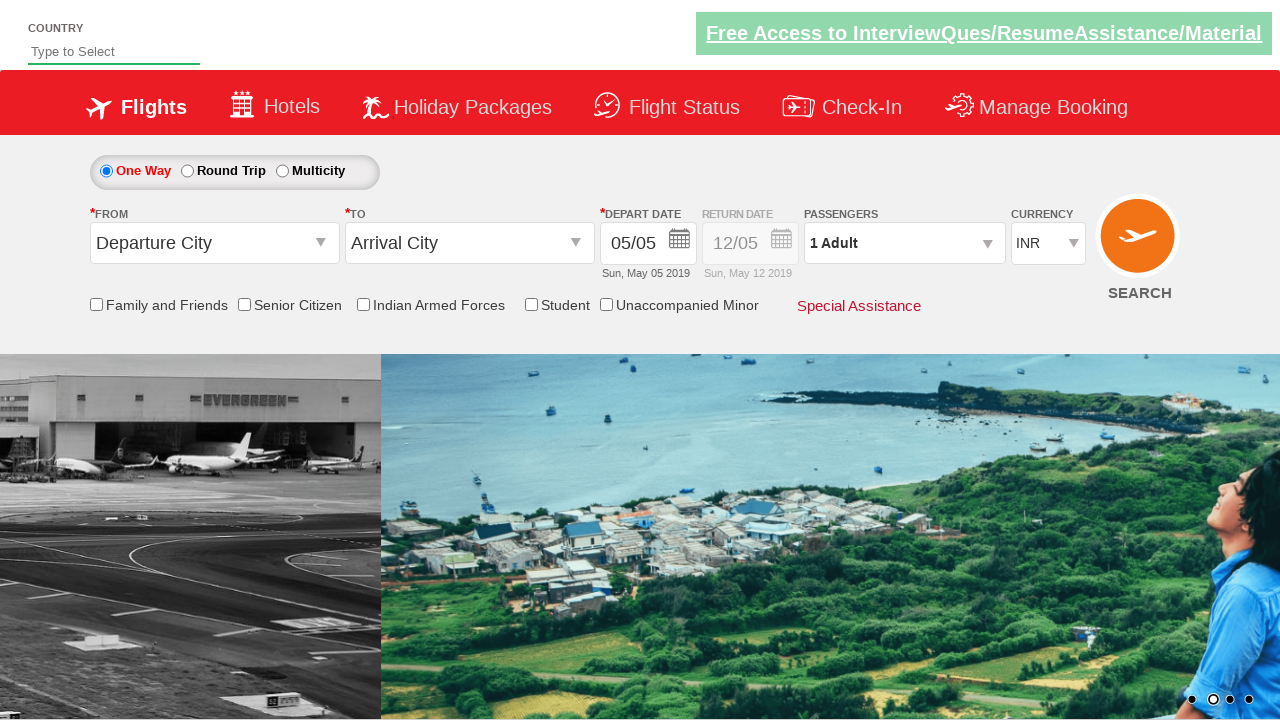

Selected dropdown option at index 3 on #ctl00_mainContent_DropDownListCurrency
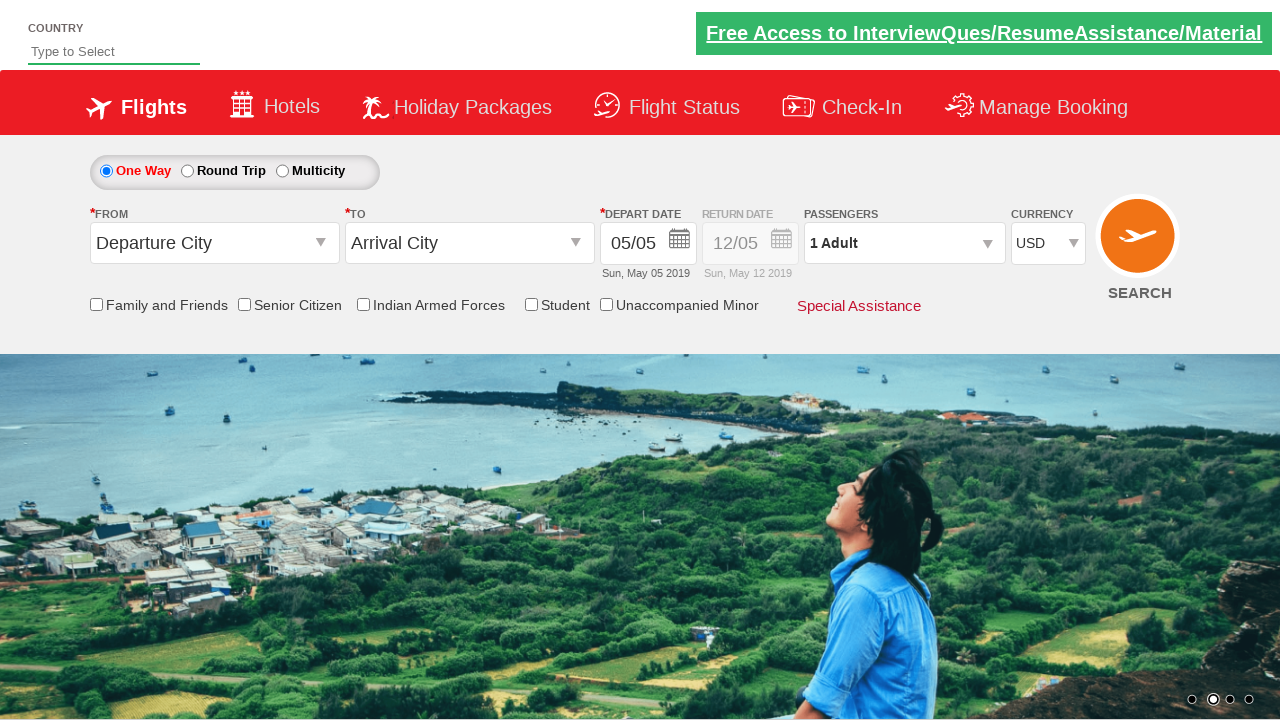

Selected dropdown option by visible text 'AED' on #ctl00_mainContent_DropDownListCurrency
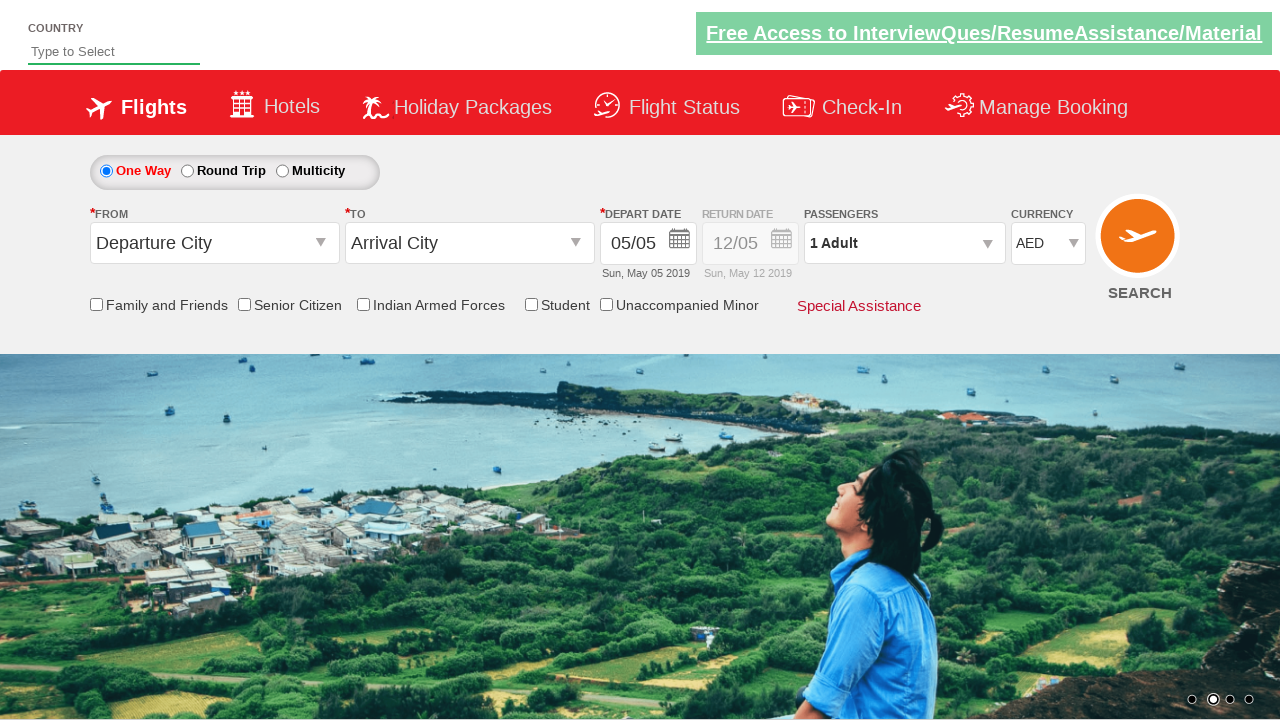

Selected dropdown option by value 'INR' on #ctl00_mainContent_DropDownListCurrency
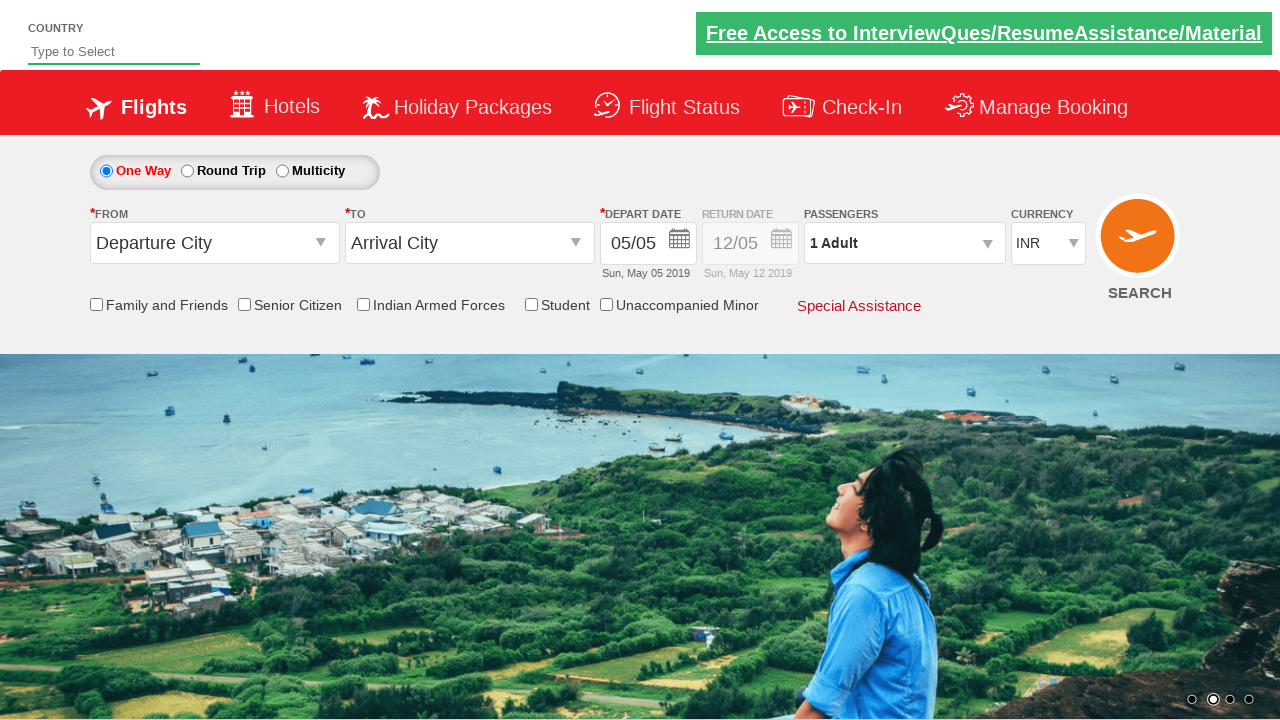

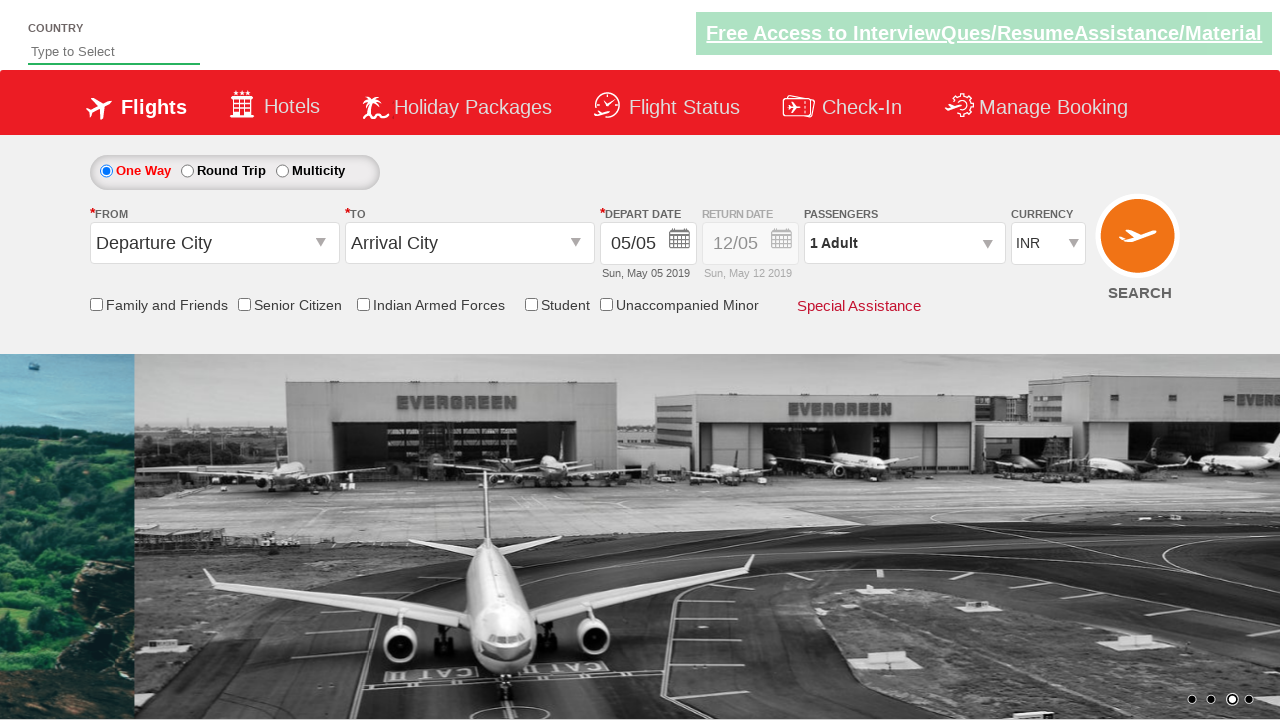